Quick smoke test to verify that viewAtMonth controls work and years display updates correctly when changing the month value.

Starting URL: https://frameworkrealestatesolutions.com/portfolio-simulator-v2.html

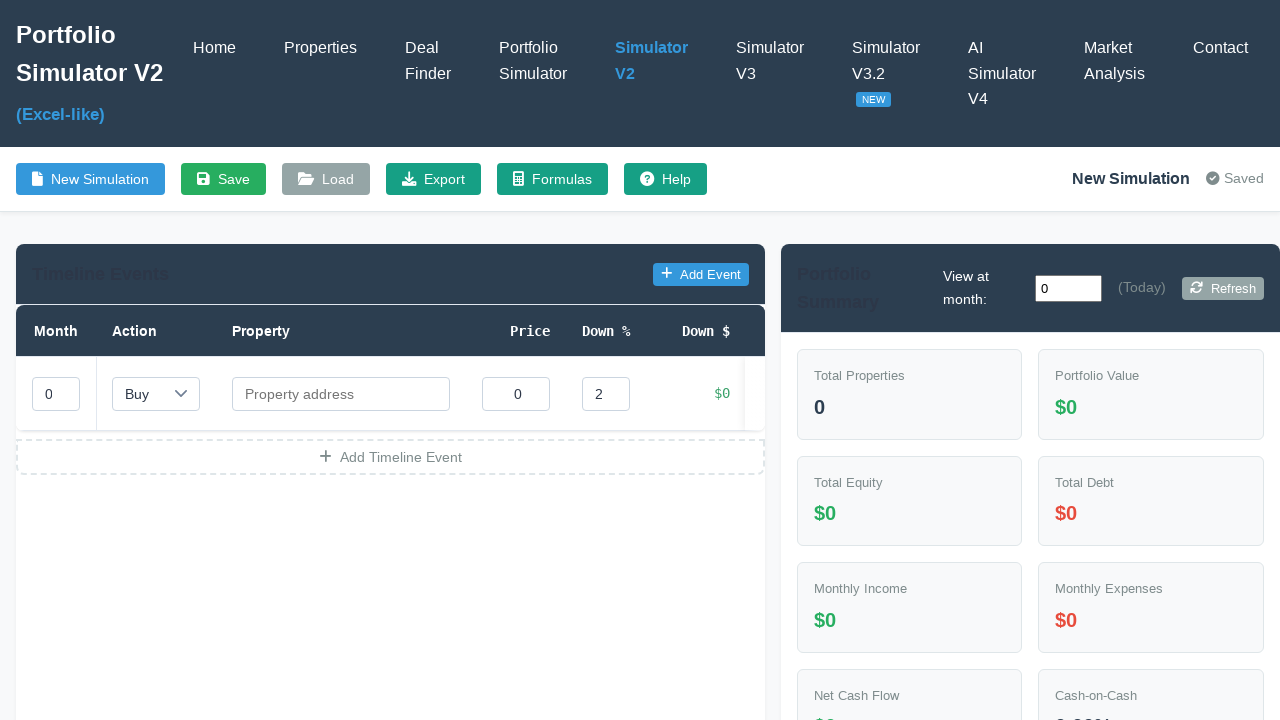

Navigated to Portfolio Simulator V2 page
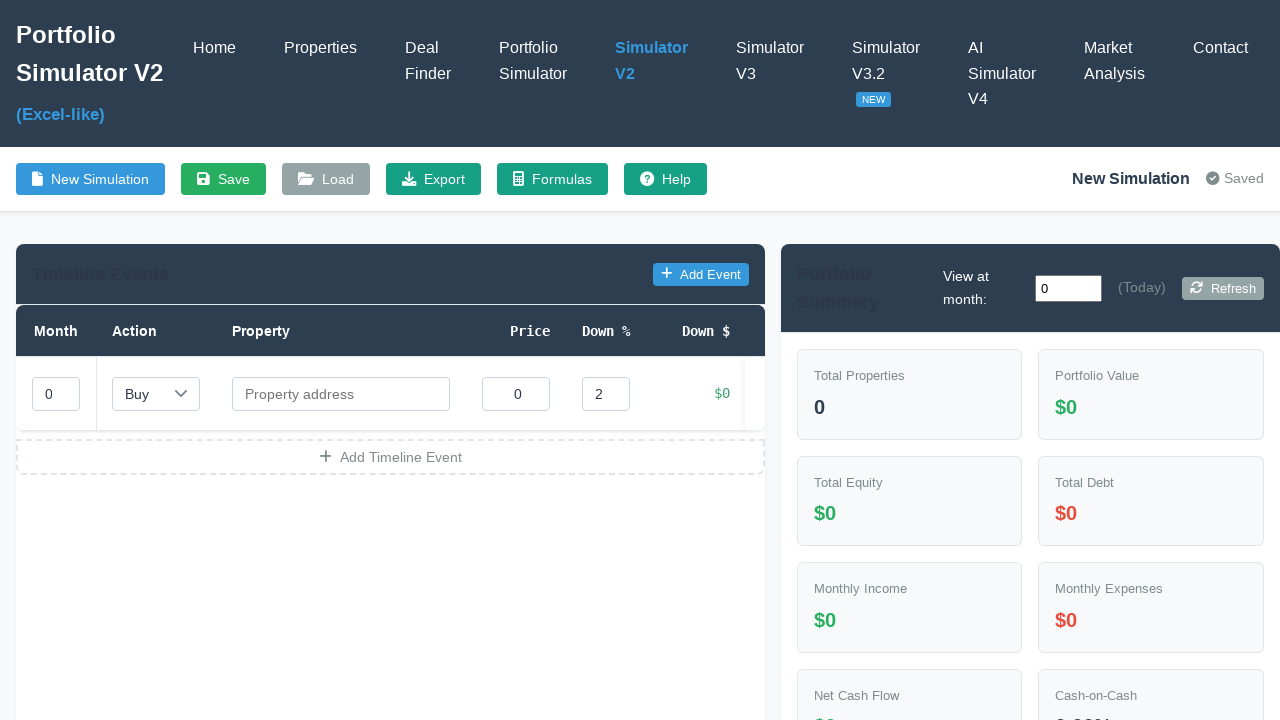

viewAtMonth input control loaded
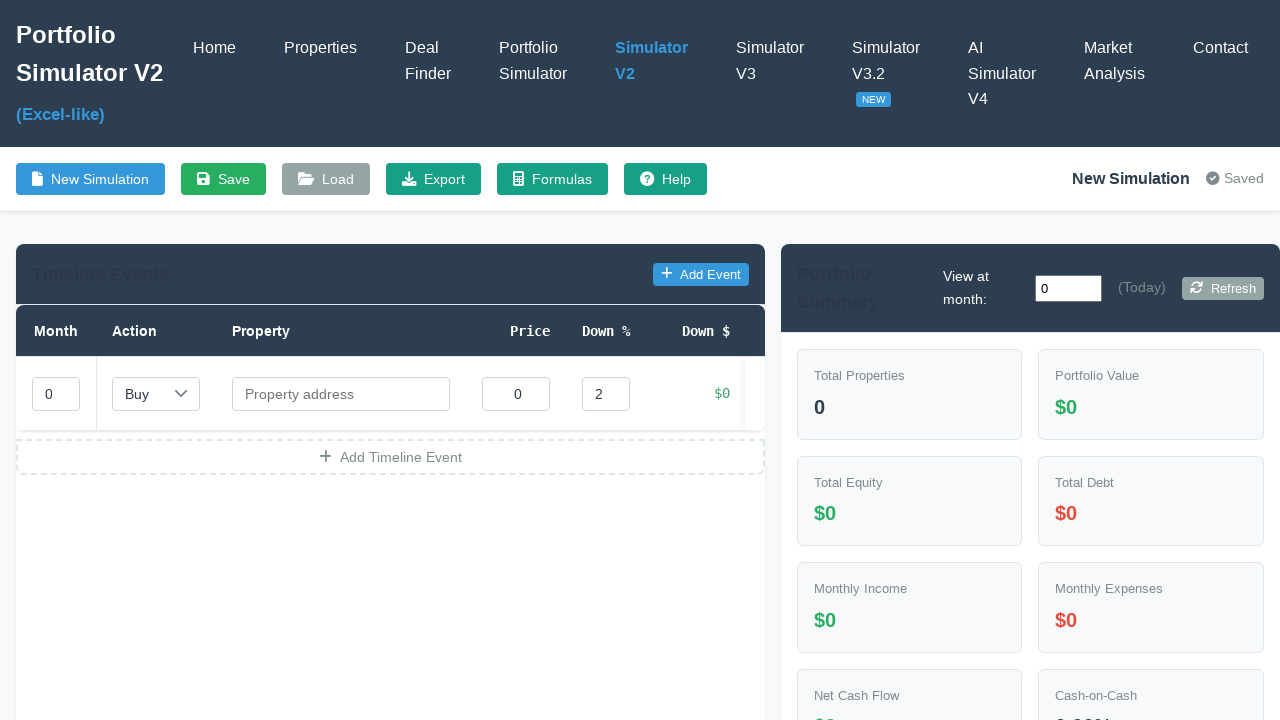

Filled summaryMonth input with value '24' on #summaryMonth
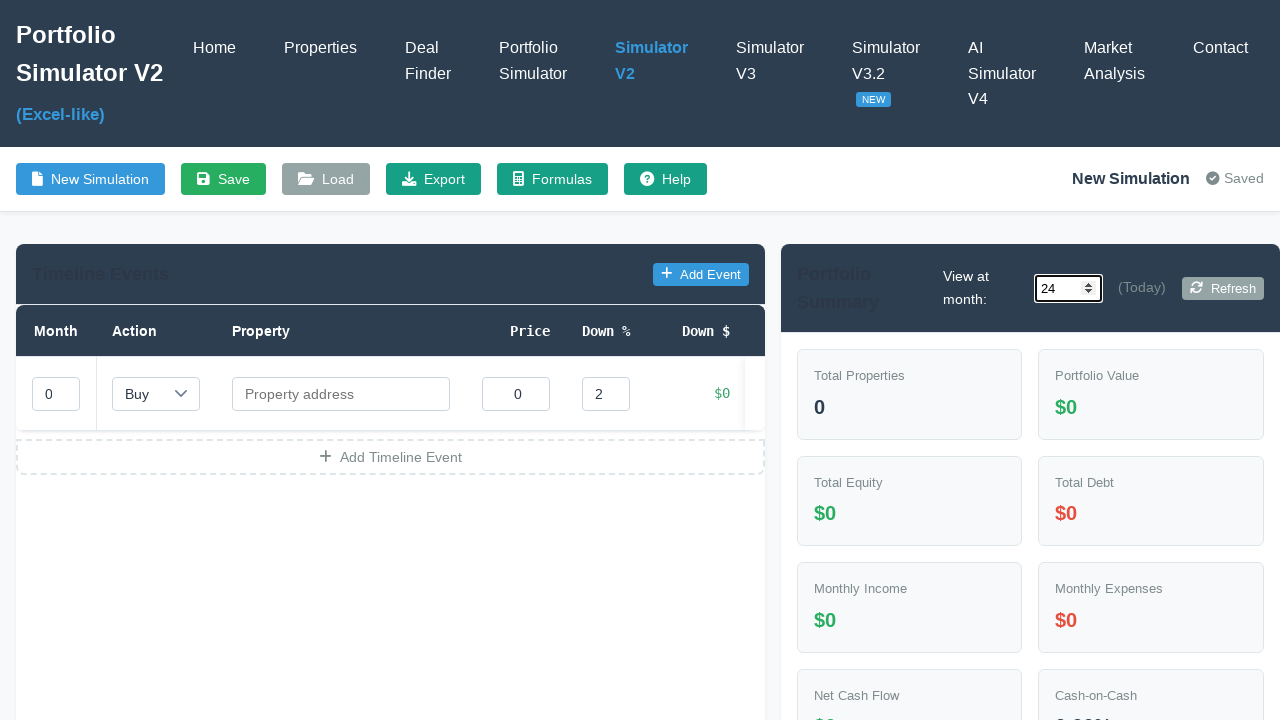

Pressed Tab to trigger month value change
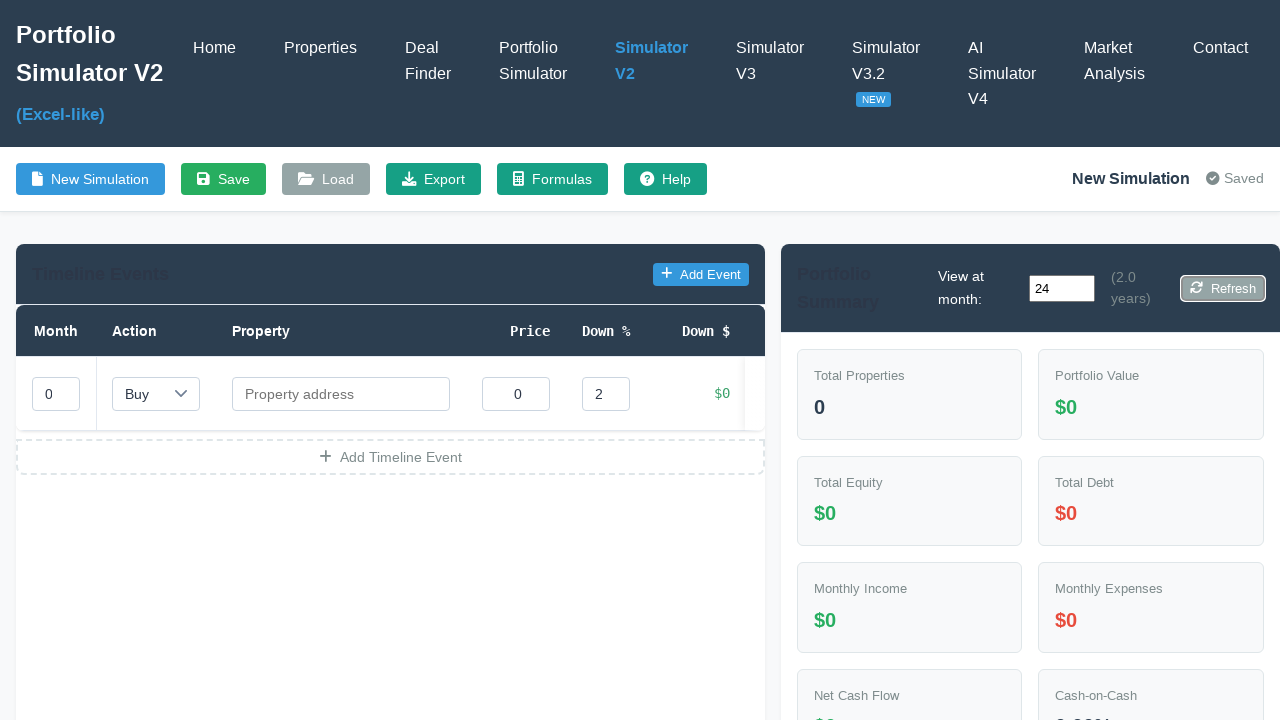

Years display updated and summaryYears element is visible
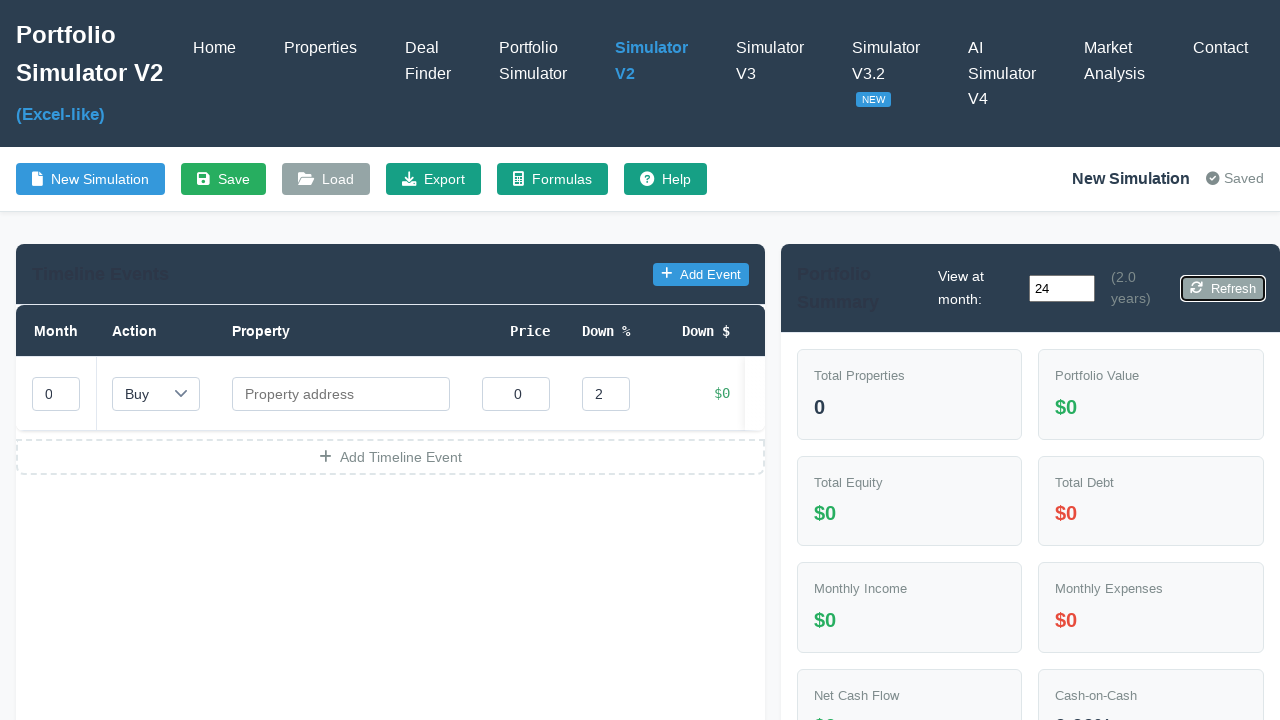

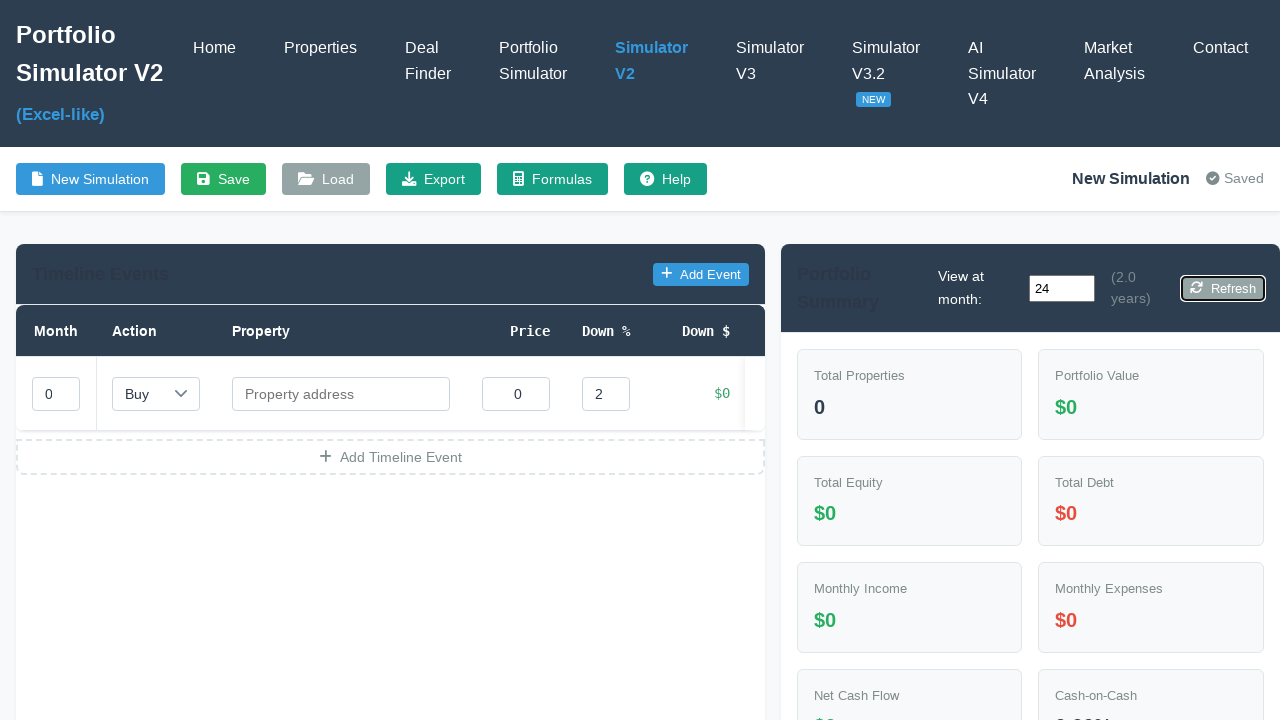